Tests element visibility by checking if various form elements (email textbox, radio button, textarea) are displayed and interacting with them accordingly

Starting URL: https://automationfc.github.io/basic-form/index.html

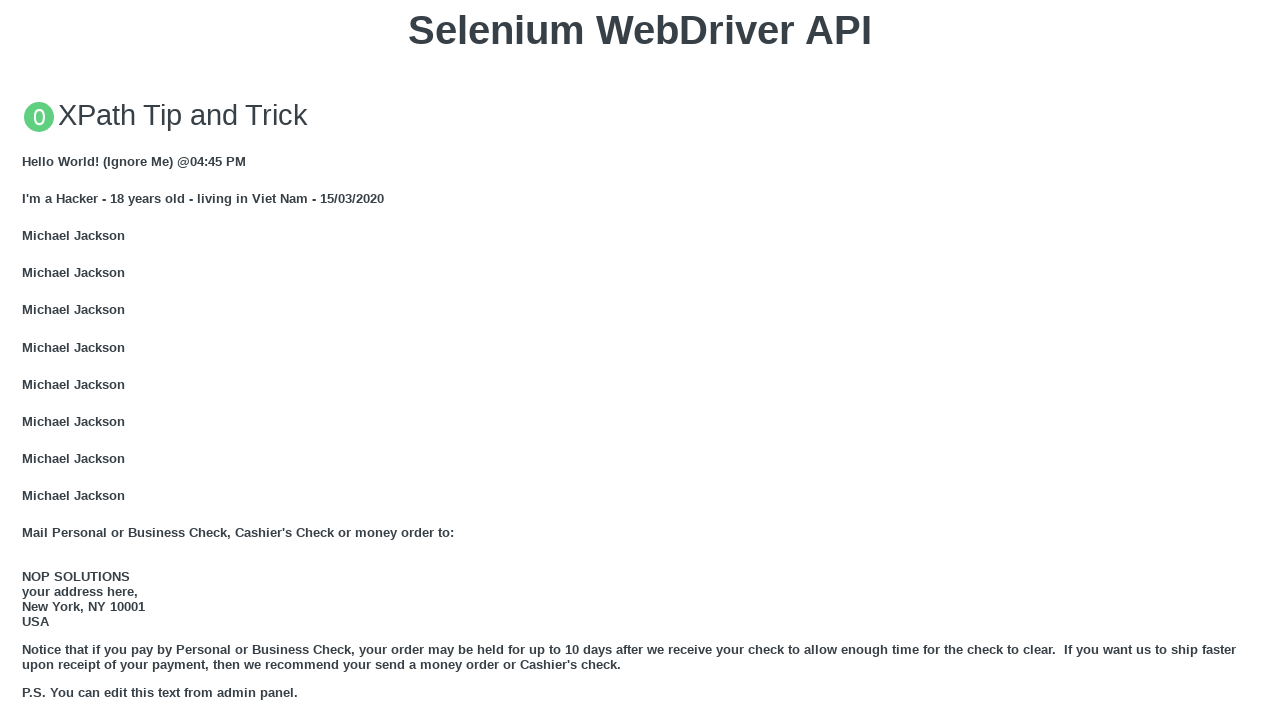

Filled email textbox with 'Automation Testing Textbox' on input#email
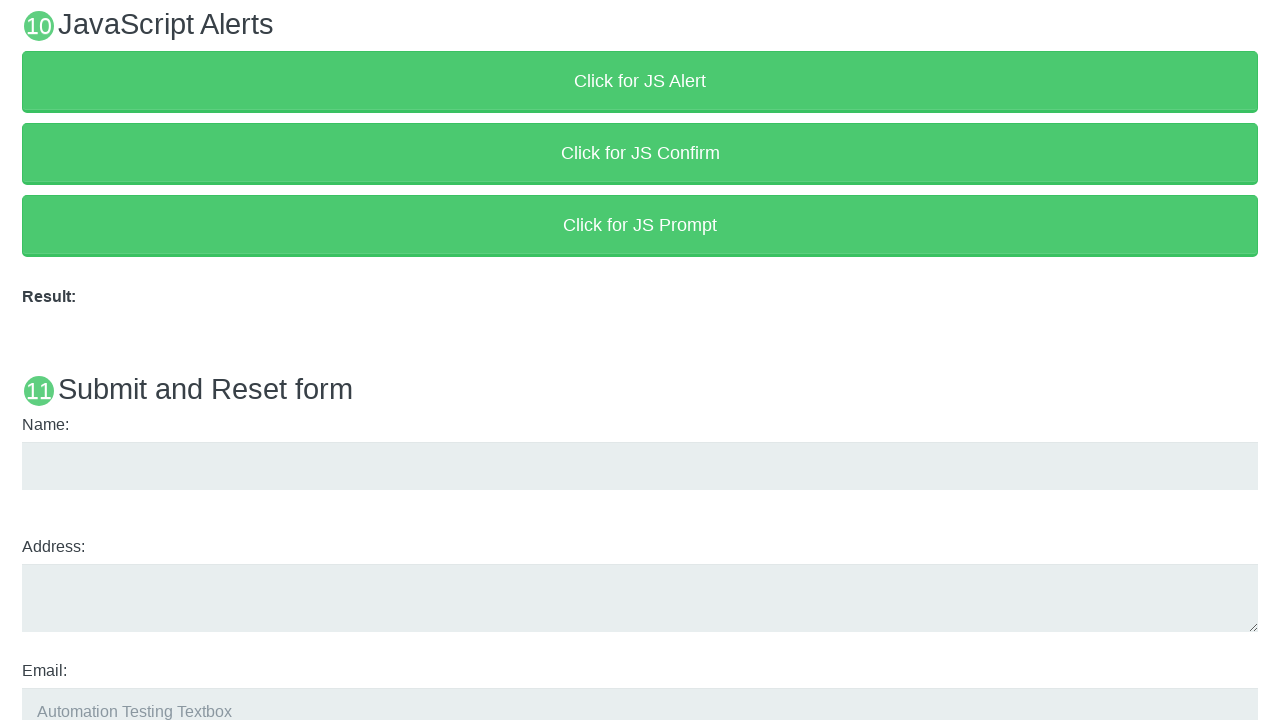

Clicked 'Under 18' radio button at (28, 360) on input#under_18
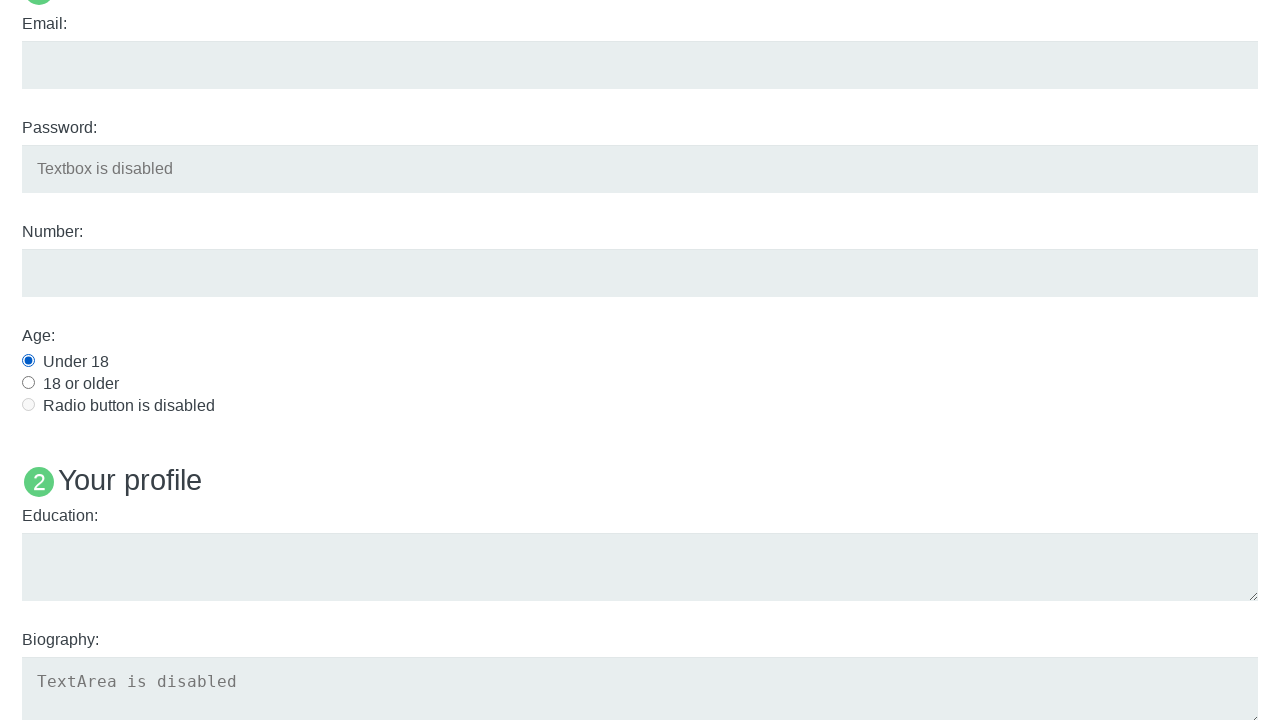

Filled education textarea with 'Automation Testing Textarea' on textarea#edu
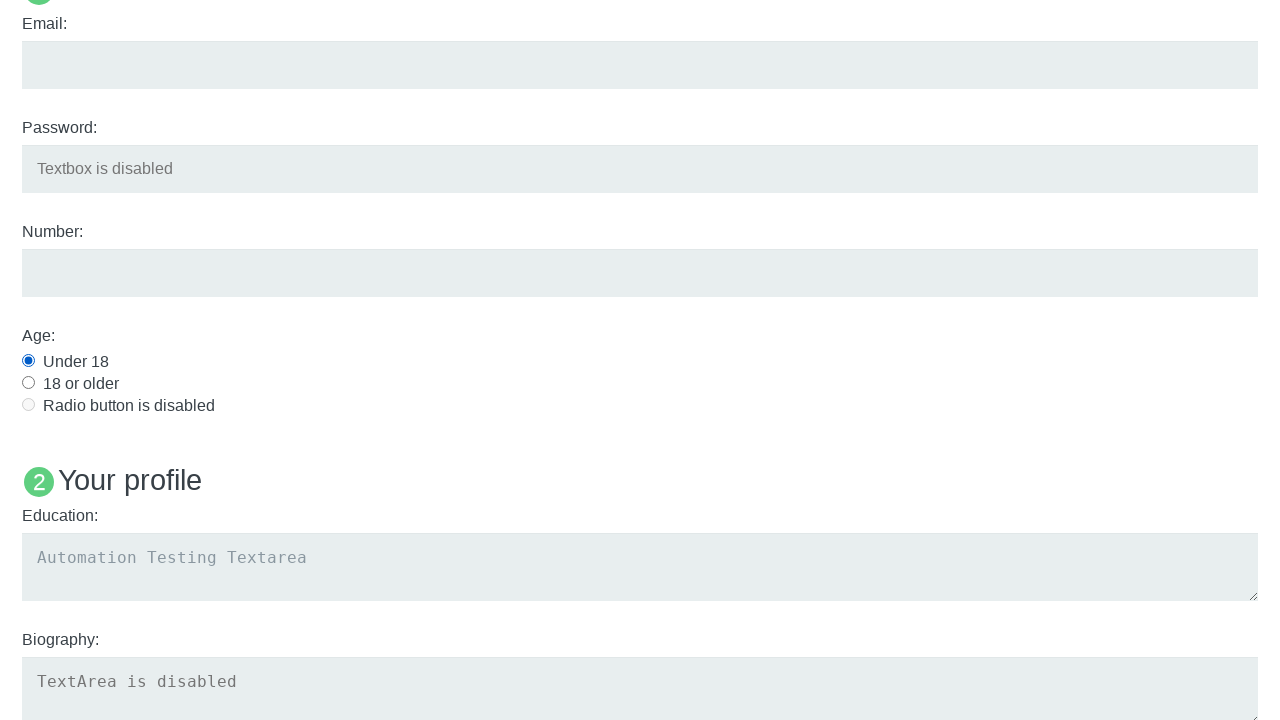

Located 'Name: User5' heading element
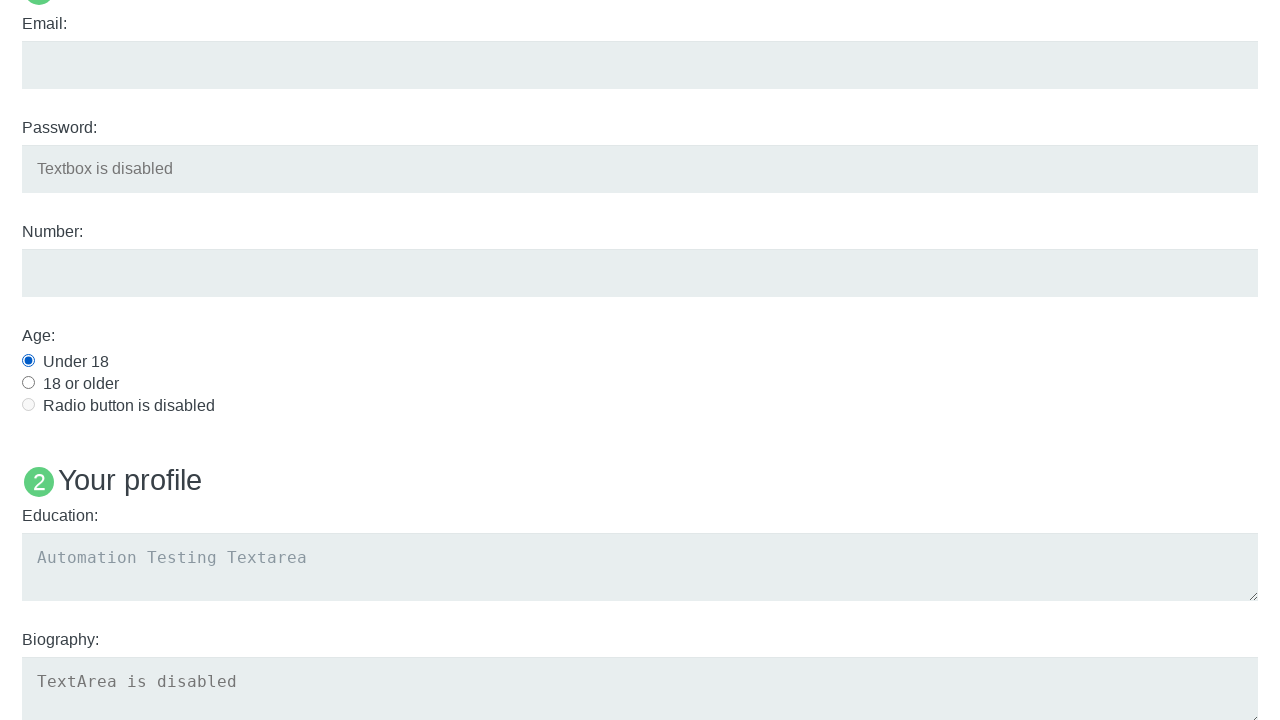

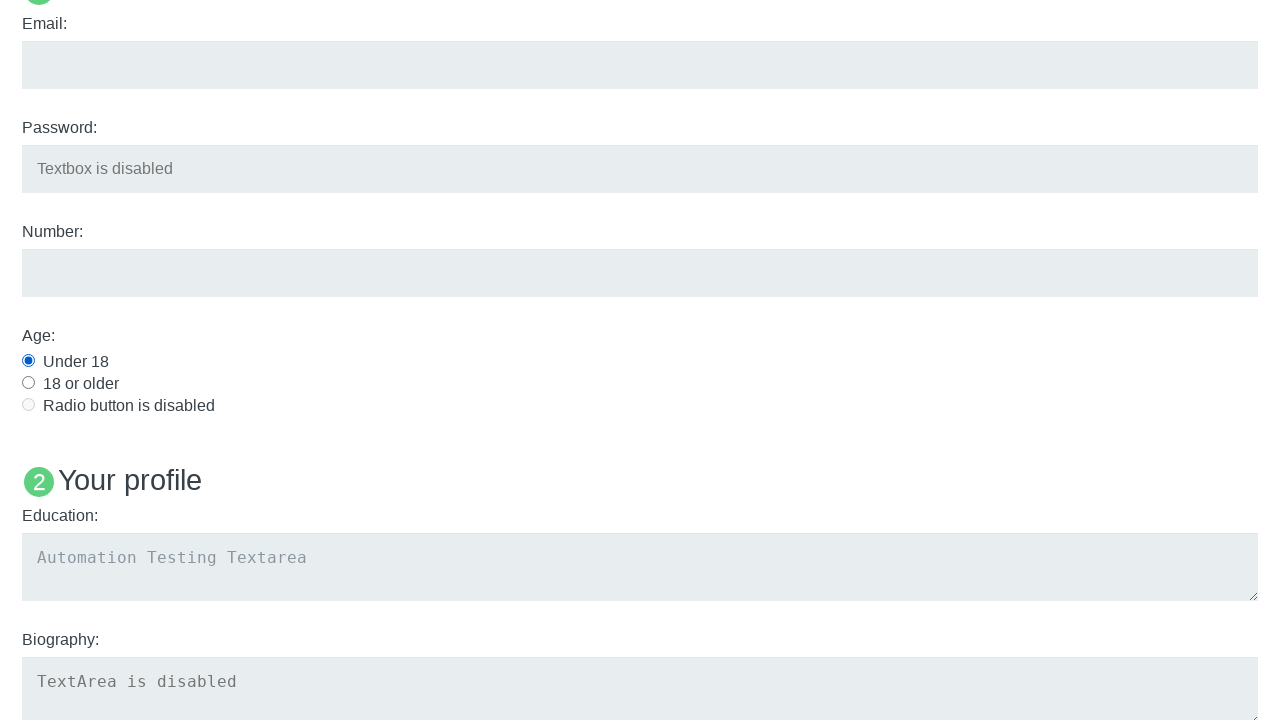